Tests a contact form with captcha by filling in name and message fields, solving a simple math captcha, submitting the form, and verifying the success message appears.

Starting URL: https://www.ultimateqa.com/filling-out-forms/

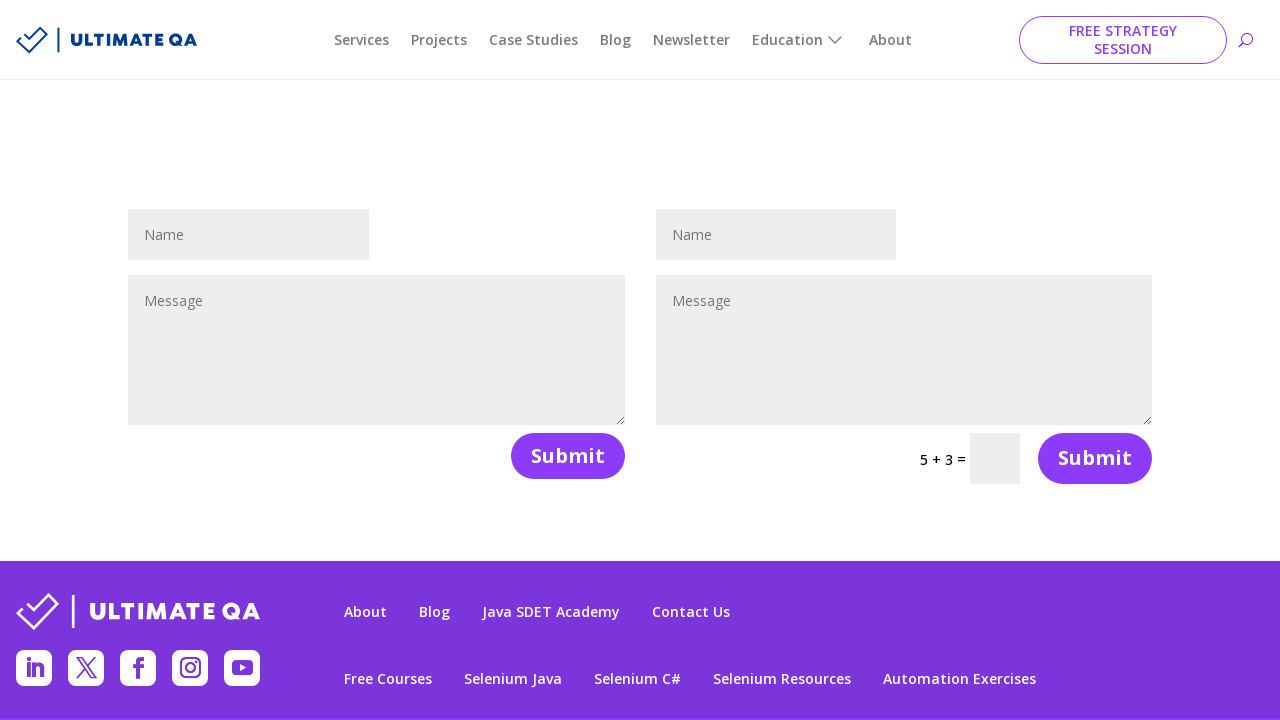

Filled name field with 'John Smith' on #et_pb_contact_name_1
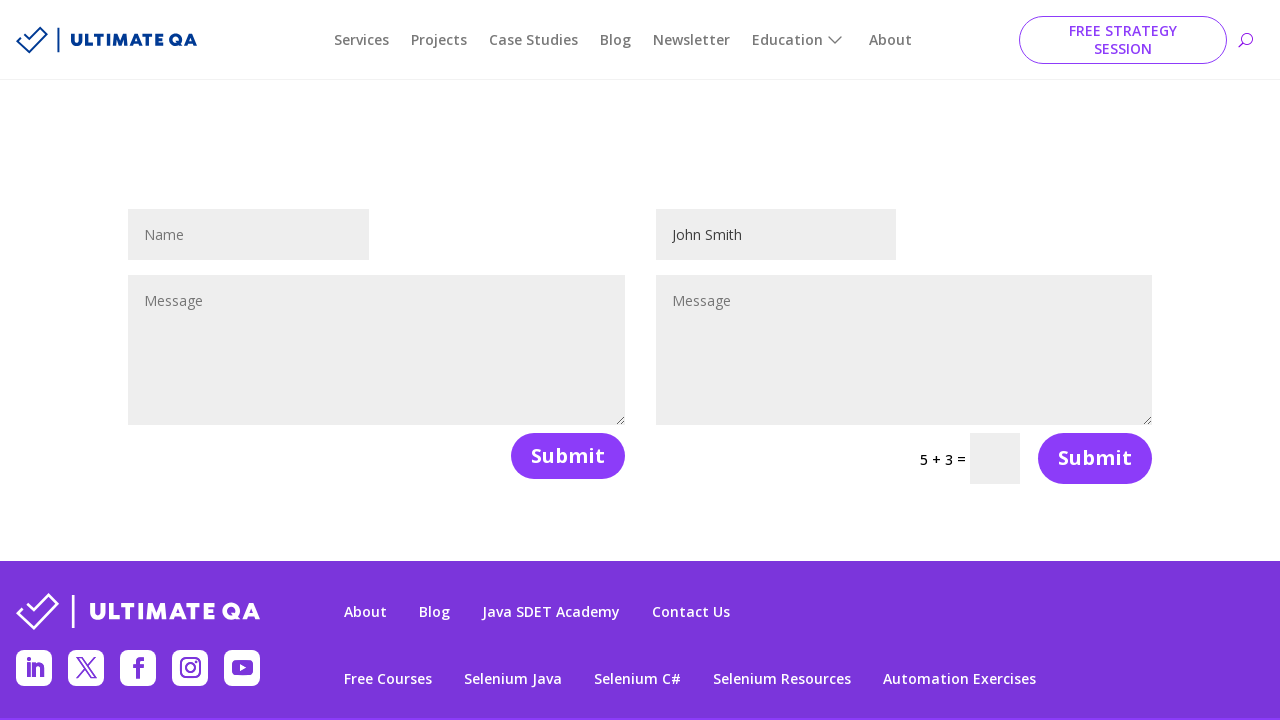

Filled message field with 'Hello World!' on #et_pb_contact_message_1
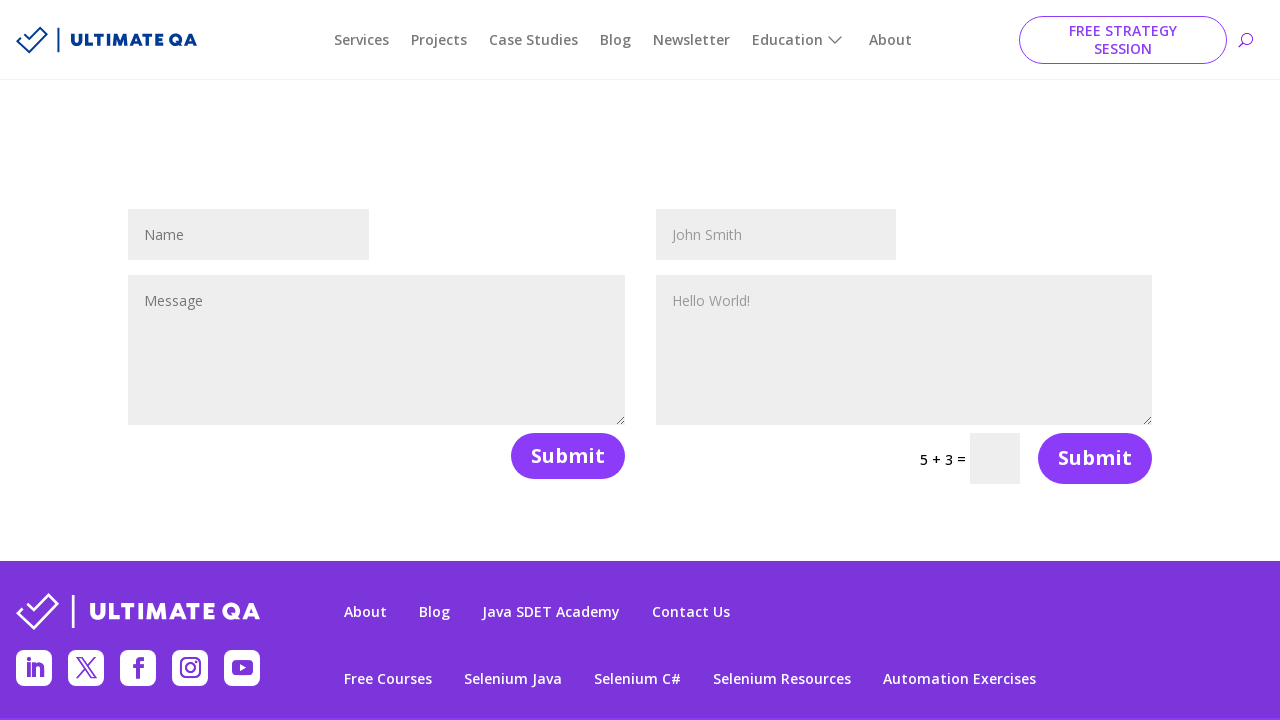

Retrieved captcha equation text
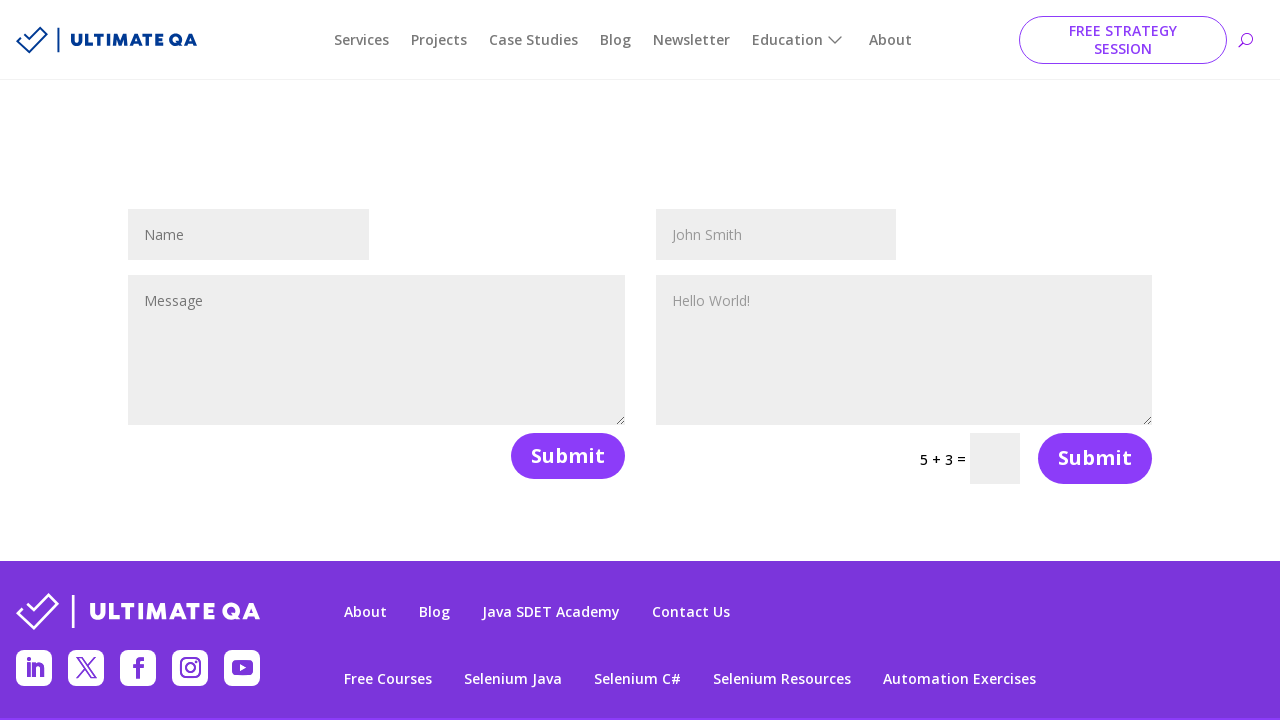

Solved captcha equation: sum is 8
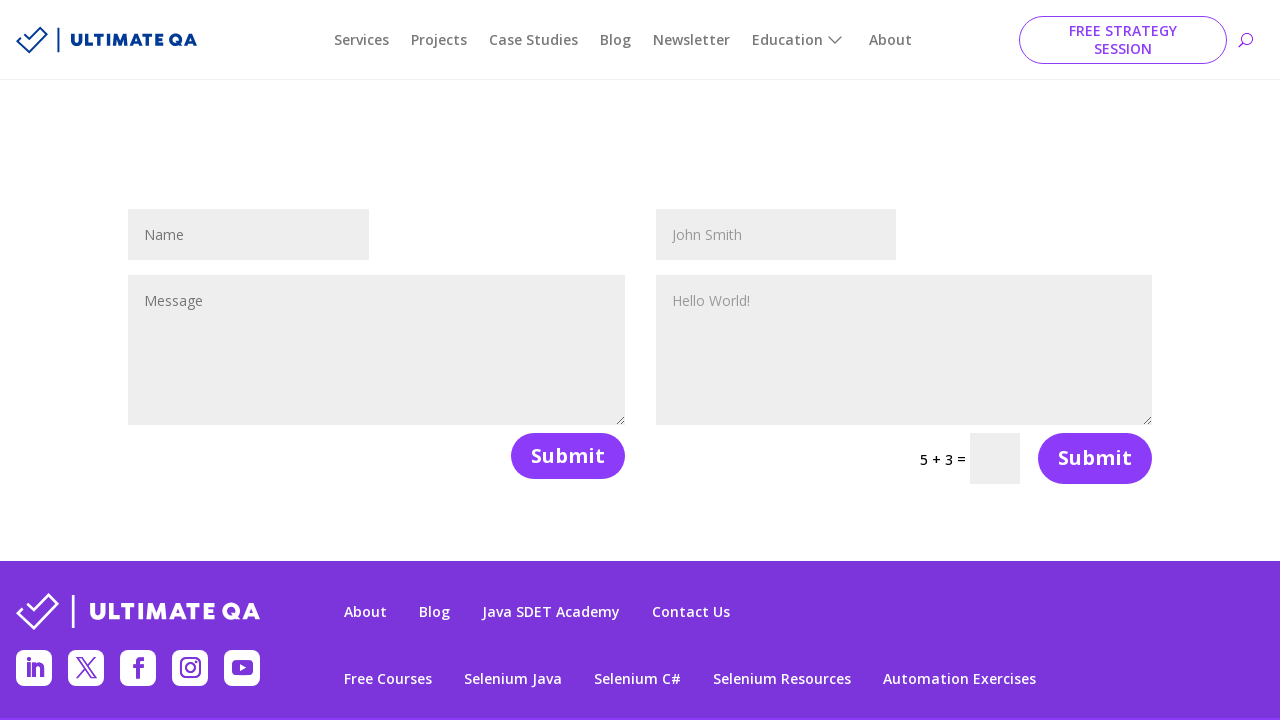

Filled captcha answer field with calculated result on //input[contains(@class, 'input et_pb_contact_captcha')]
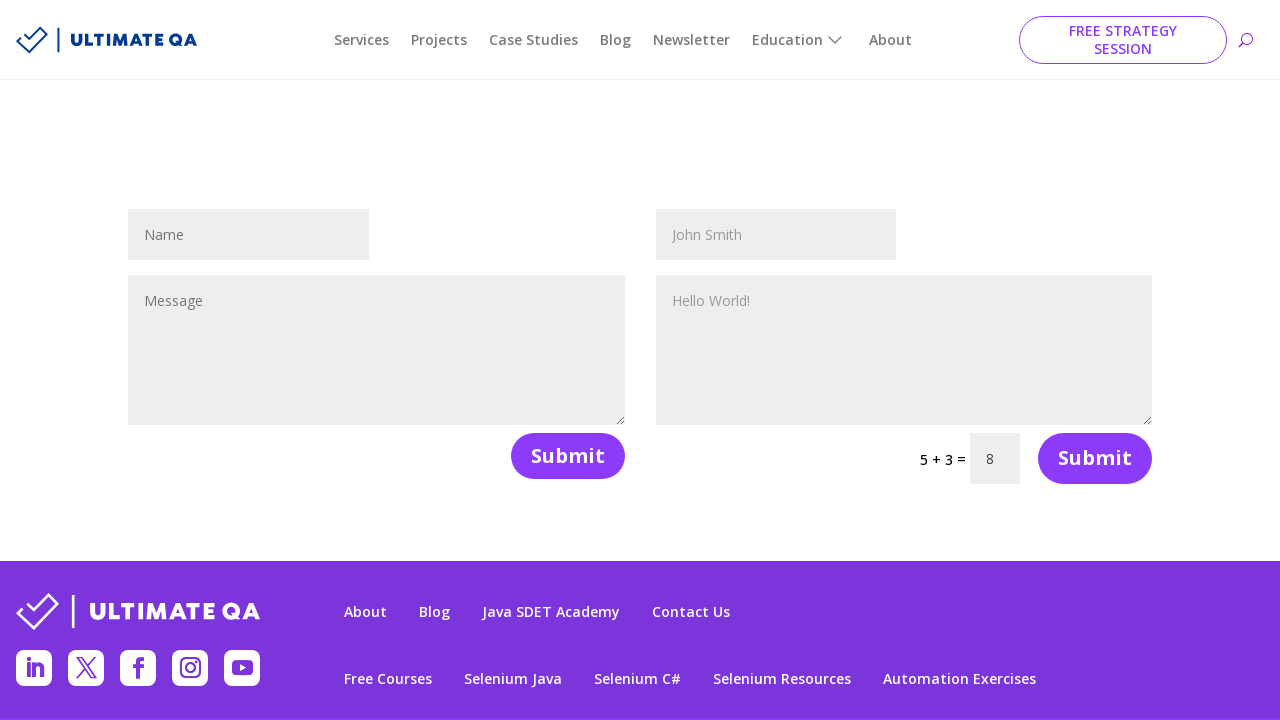

Clicked submit button on contact form at (1095, 458) on xpath=//div[@id='et_pb_contact_form_1']//button
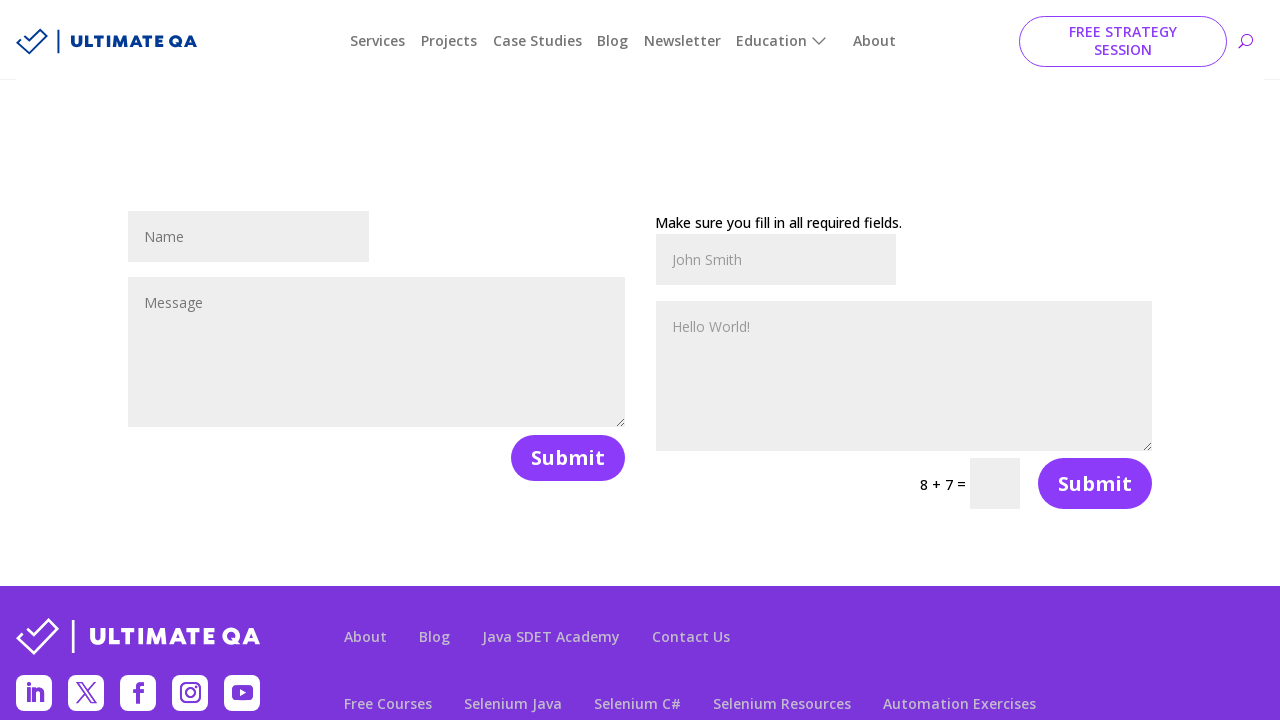

Success message appeared on form
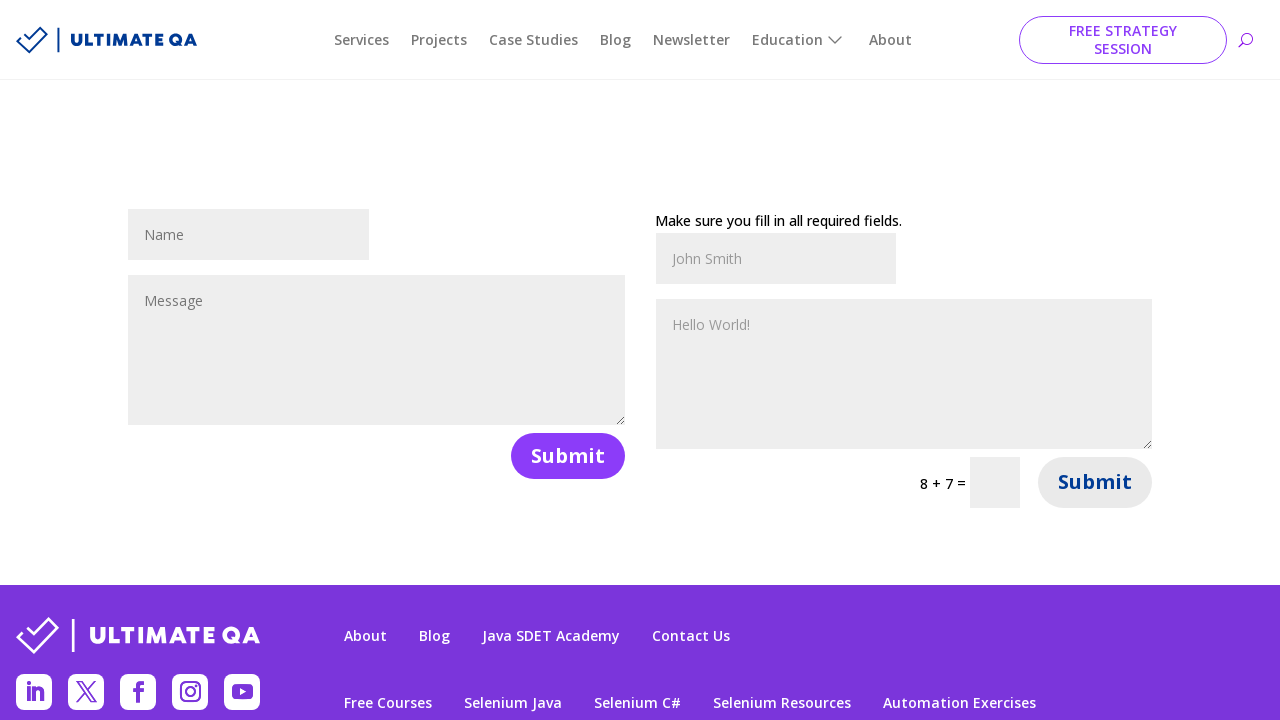

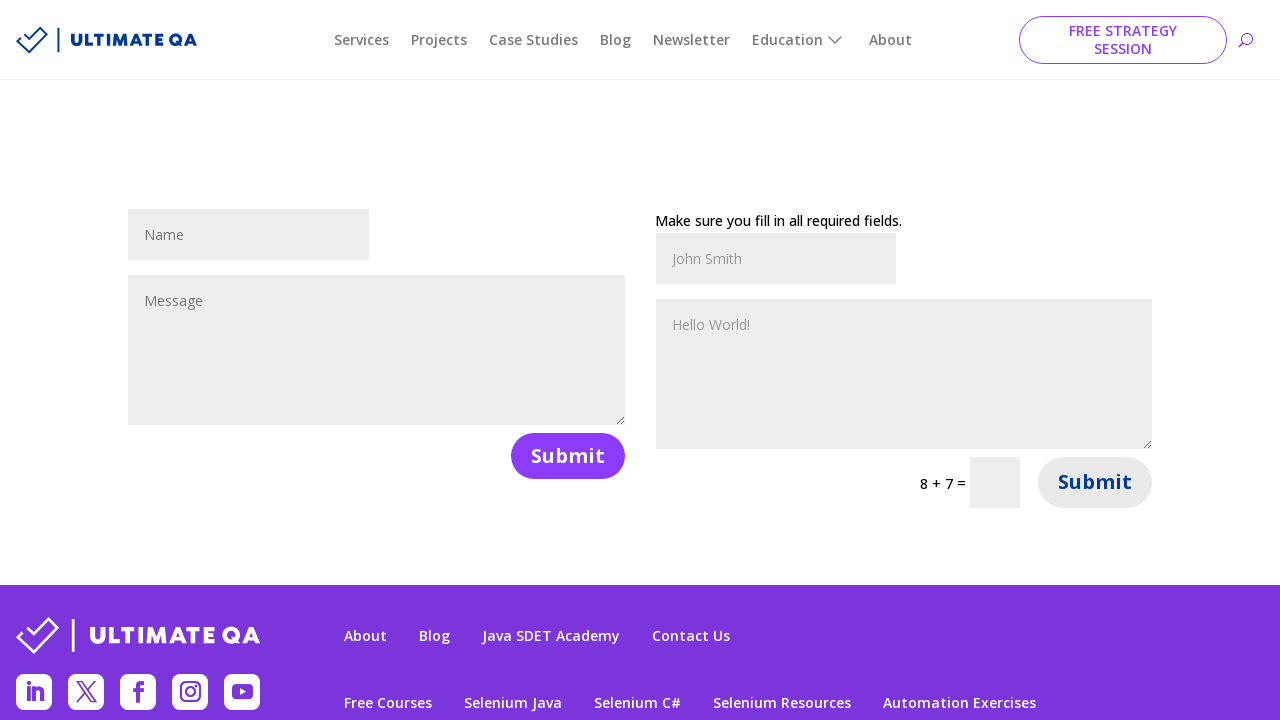